Tests the coffee promo feature by adding multiple items to trigger a discount offer, then completing the purchase

Starting URL: https://seleniumbase.io/coffee/

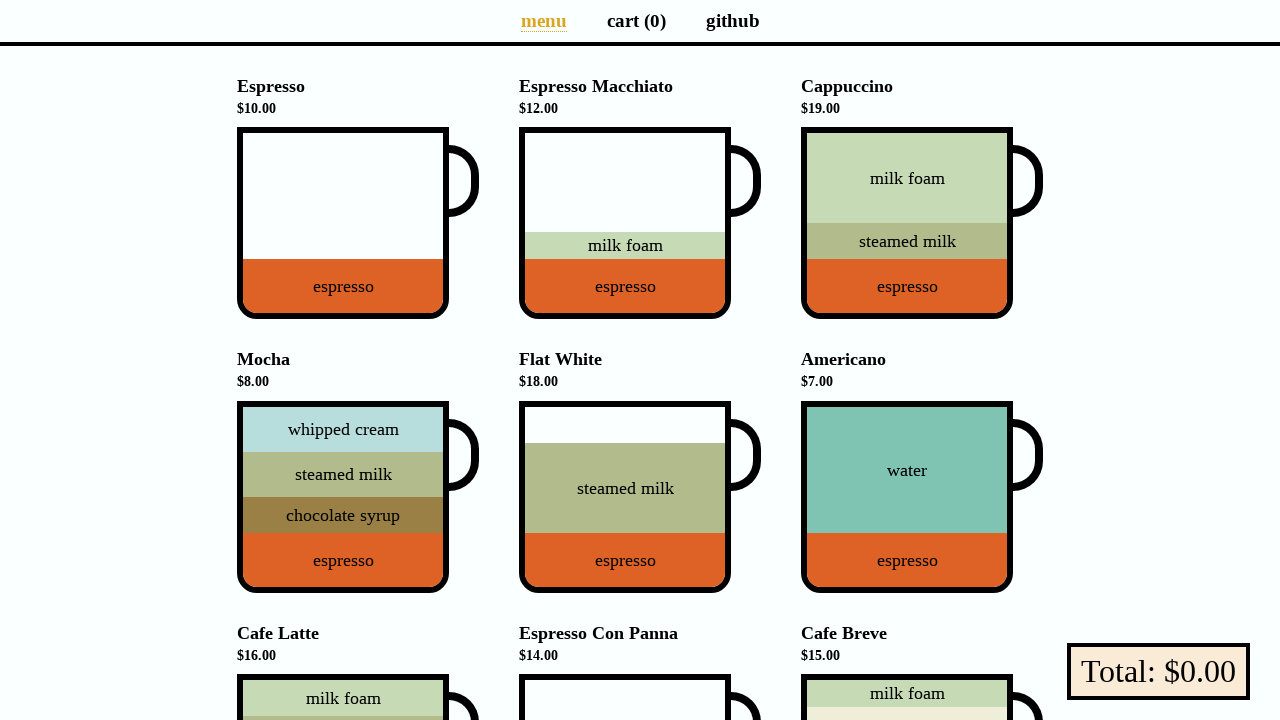

Added Espresso to cart at (343, 223) on div[data-test="Espresso"]
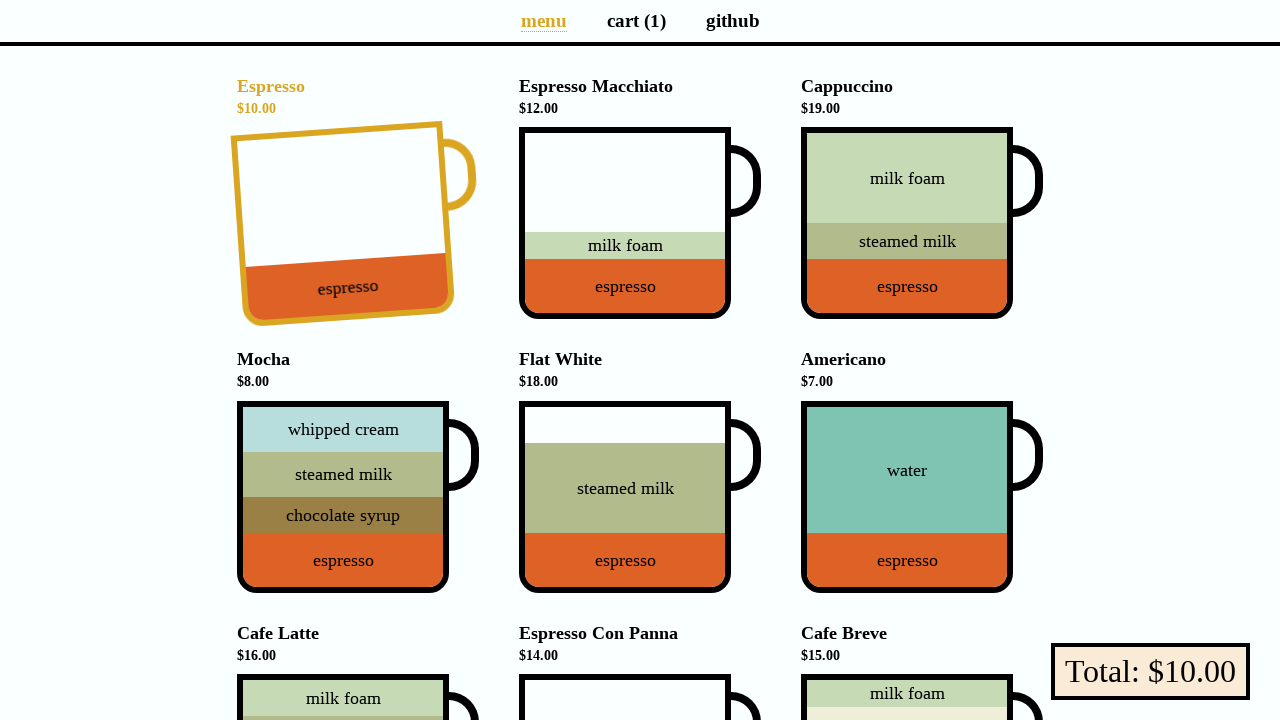

Added Americano to cart at (907, 497) on div[data-test="Americano"]
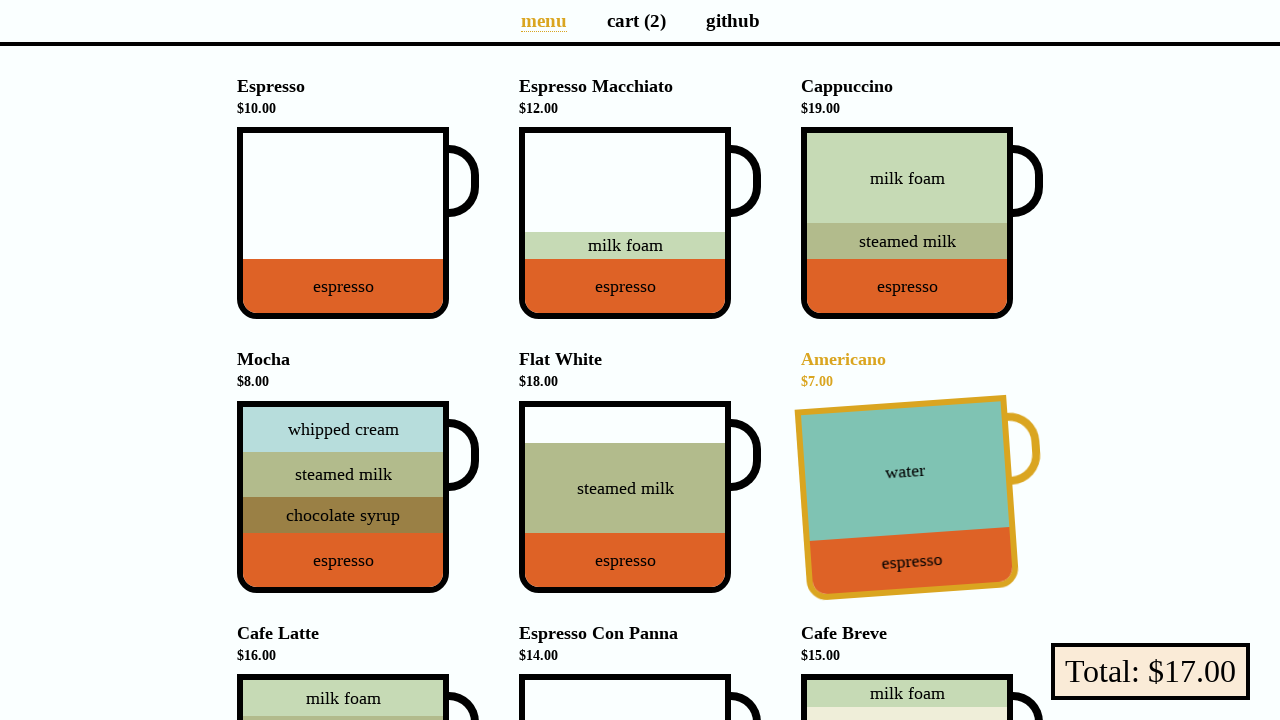

Added Cafe Latte to cart at (343, 627) on div[data-test="Cafe_Latte"]
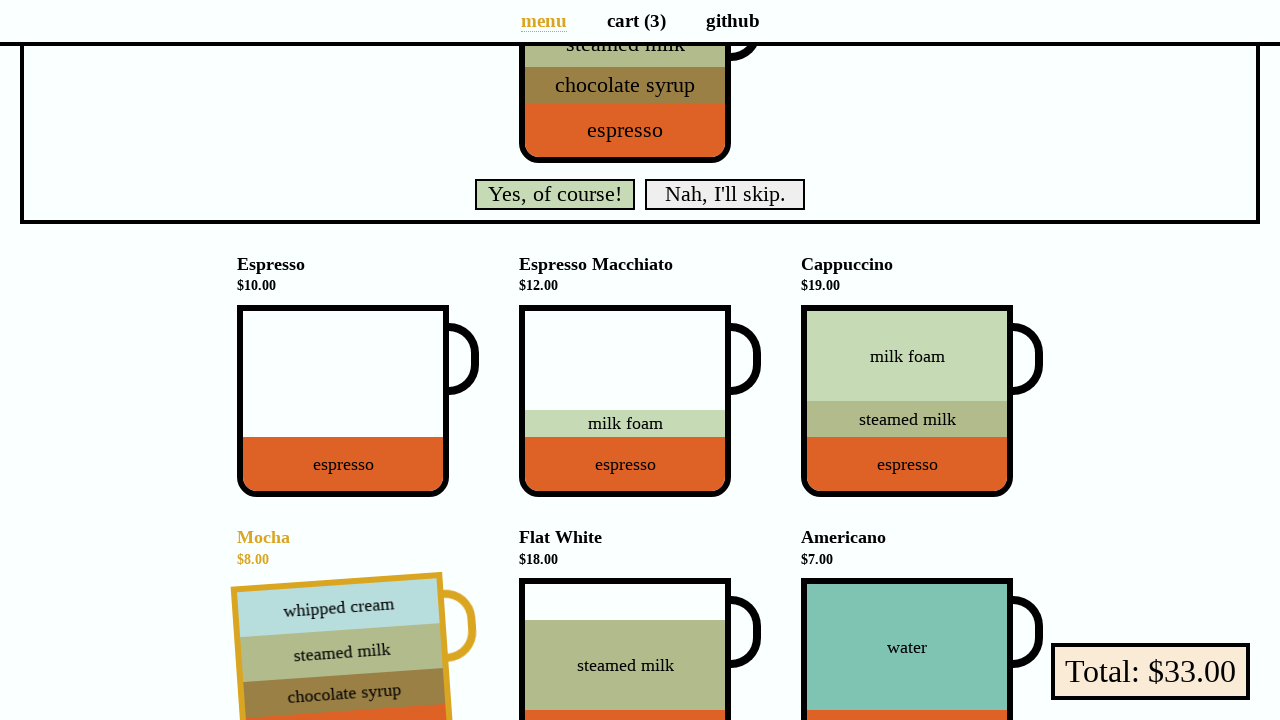

Accepted promo offer for extra Mocha at (555, 194) on div.promo button.yes
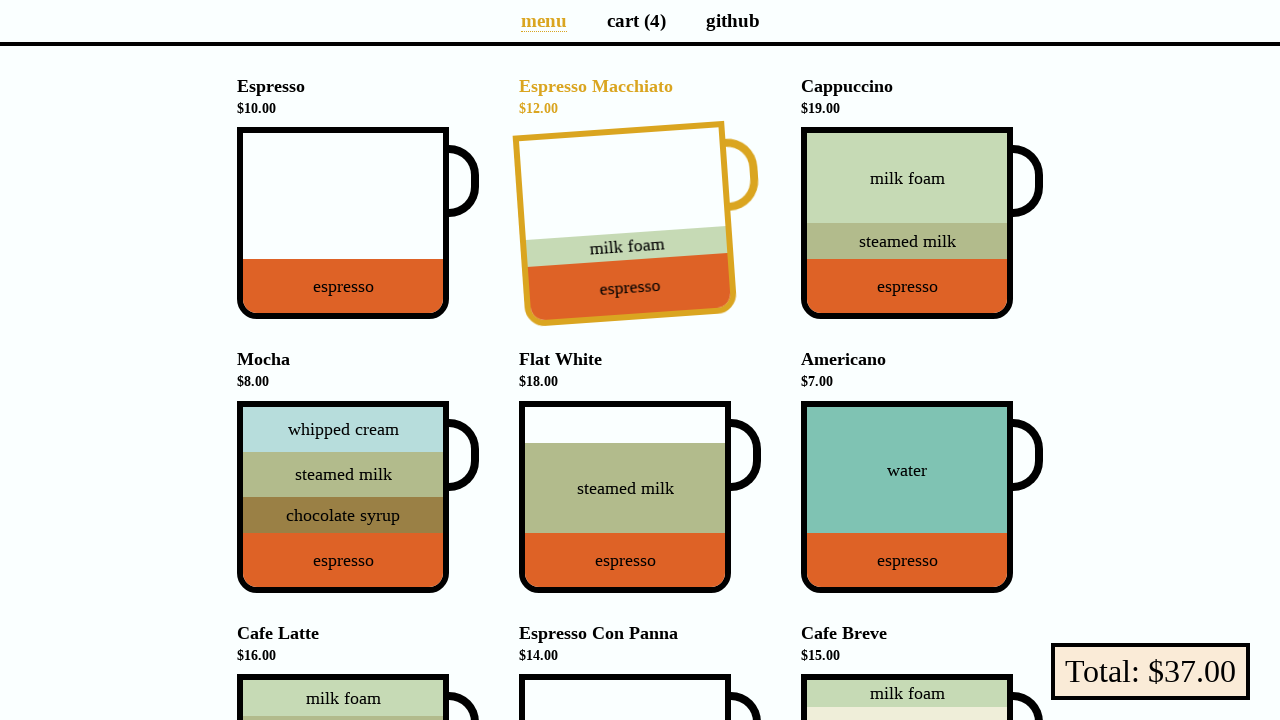

Hovered over checkout button to preview cart at (1150, 672) on button[data-test="checkout"]
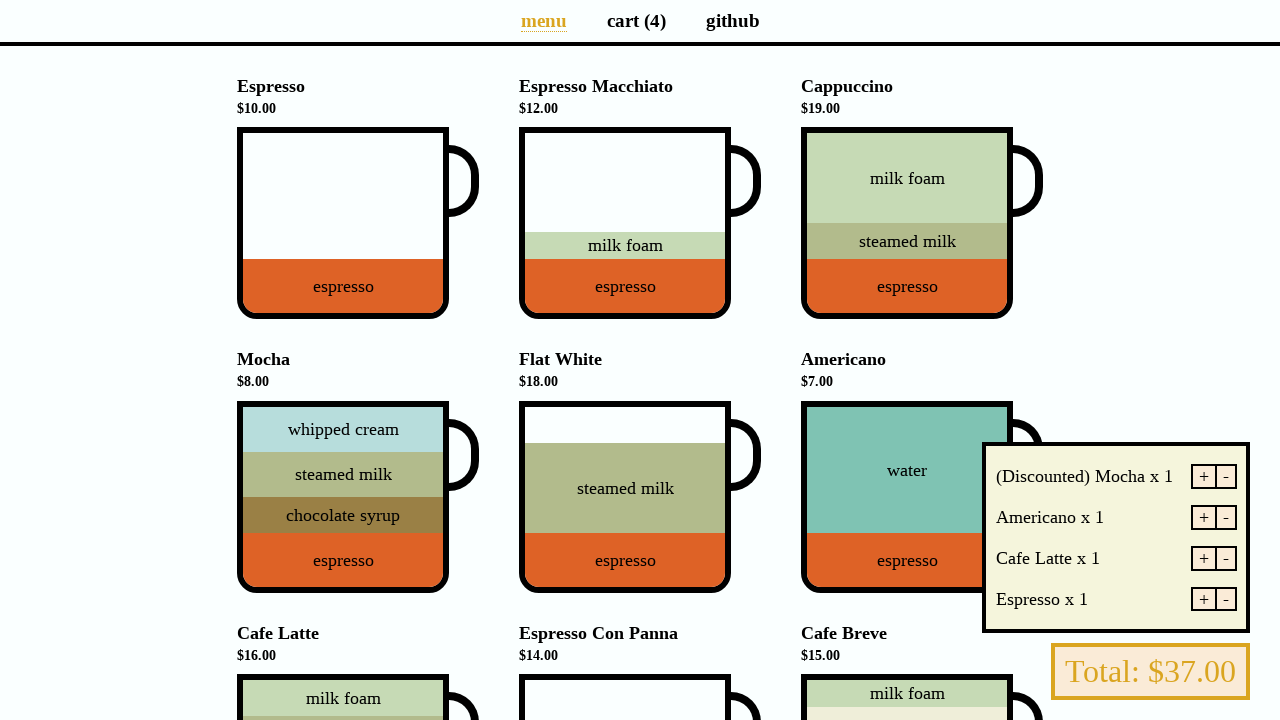

Clicked checkout button to proceed at (1150, 672) on button[data-test="checkout"]
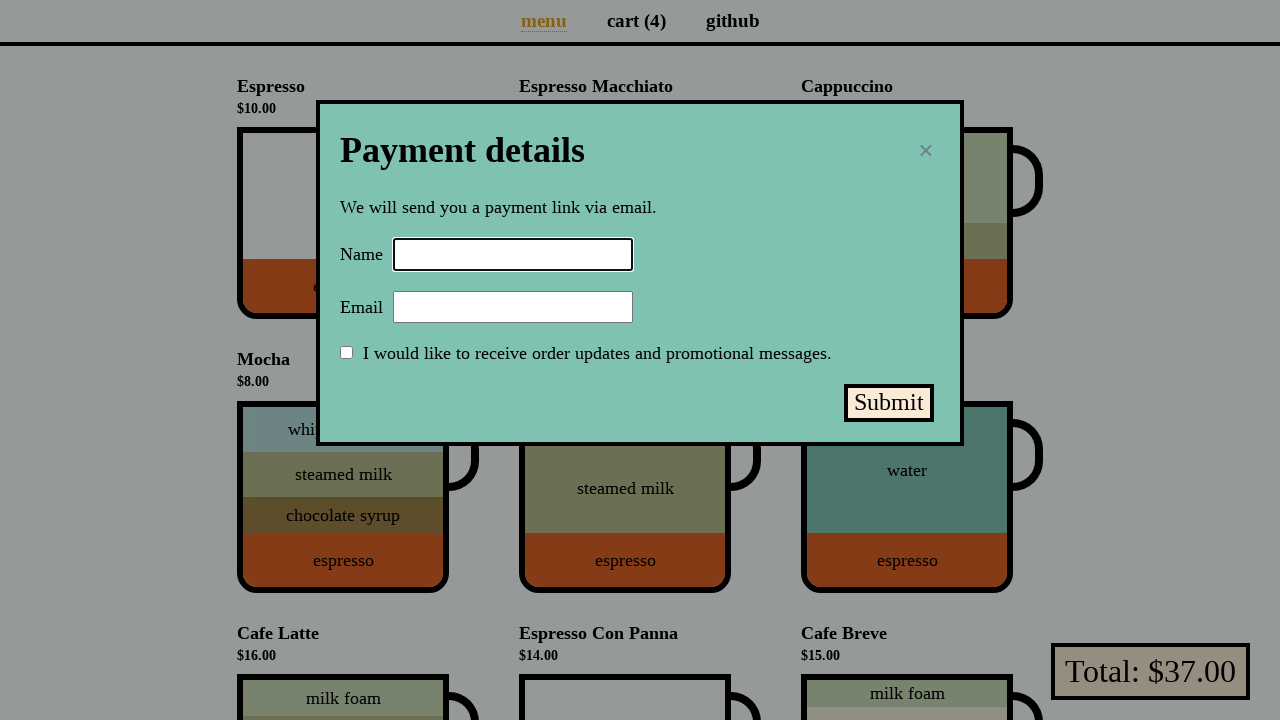

Filled in customer name 'Selenium Coffee' on input#name
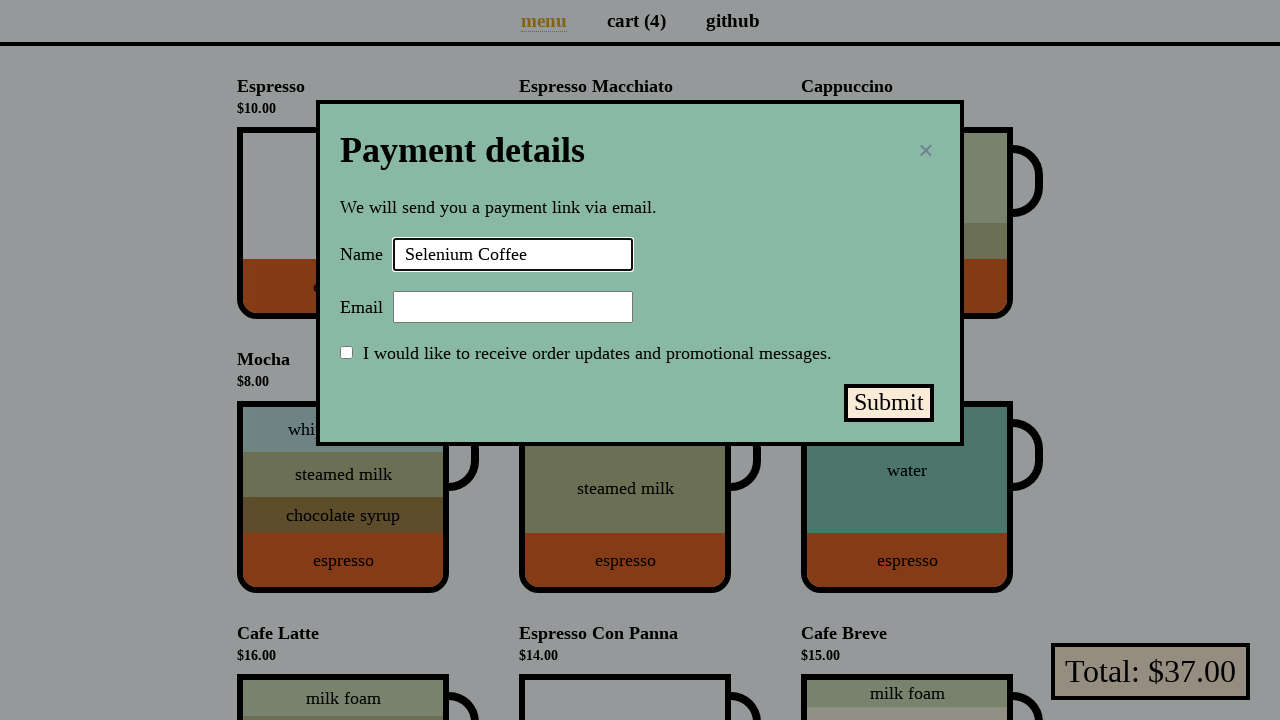

Filled in customer email 'test@test.test' on input#email
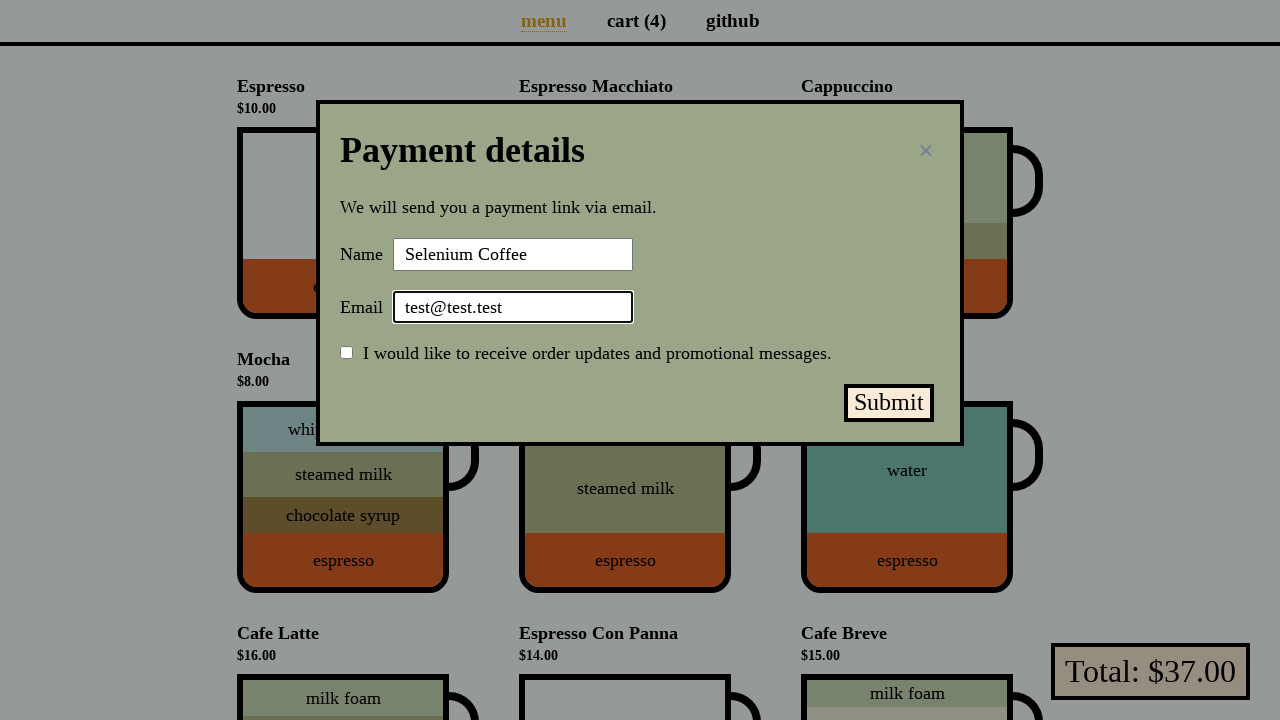

Submitted payment at (889, 403) on button#submit-payment
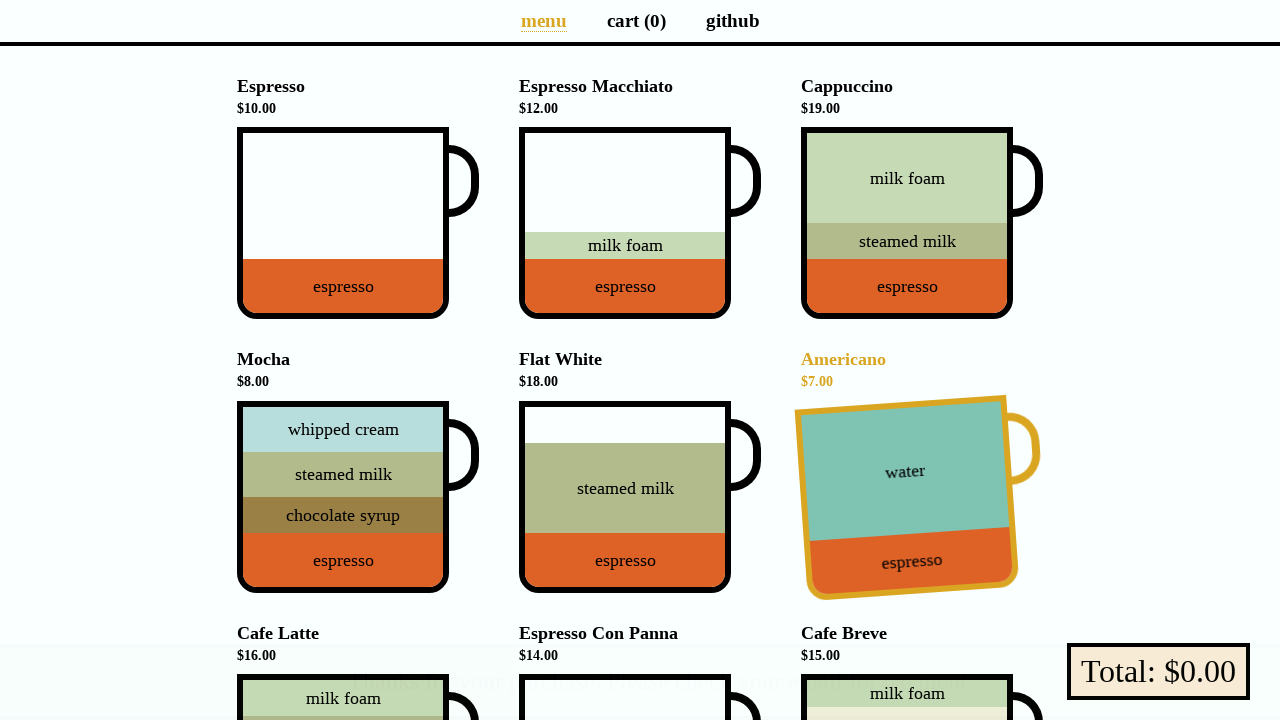

Purchase completed successfully - success message displayed
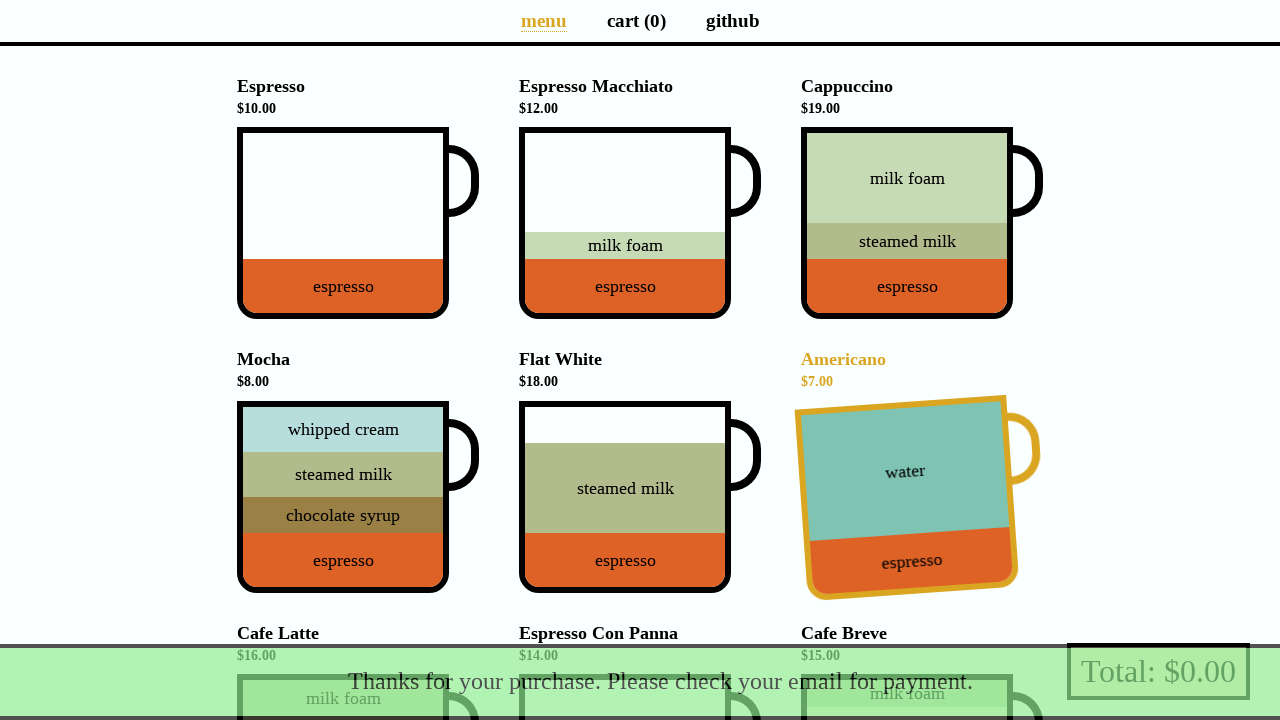

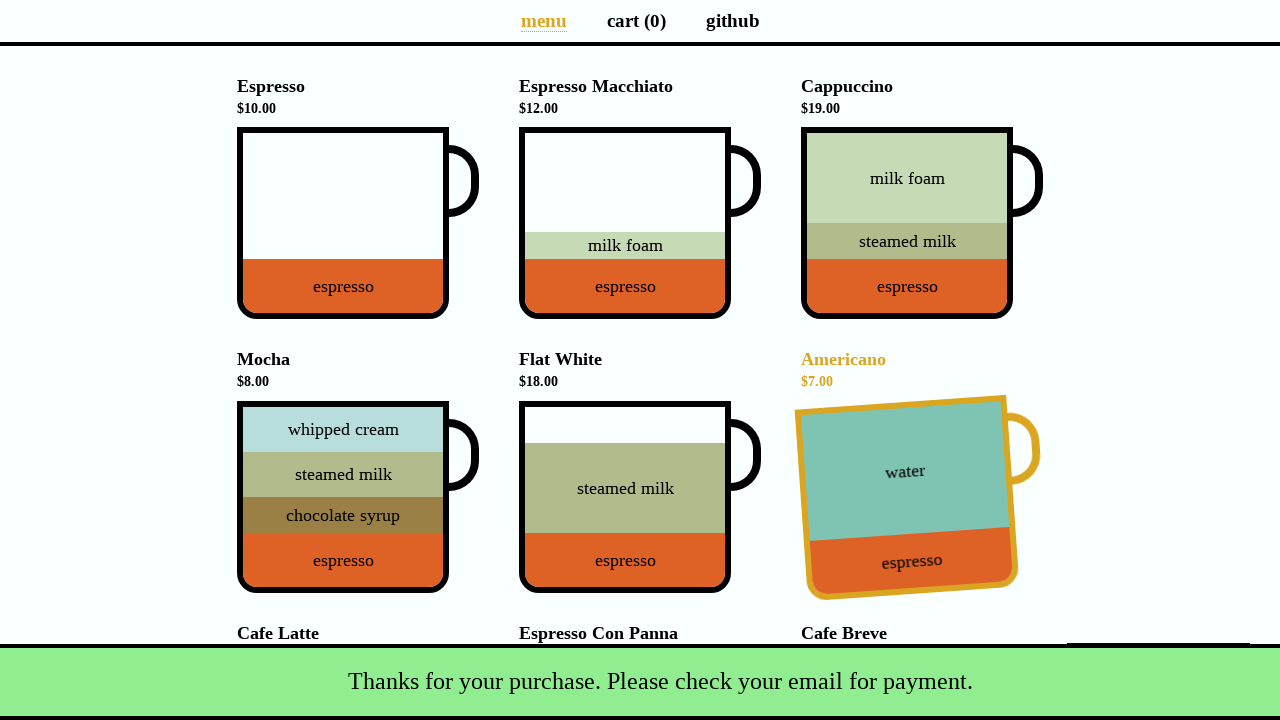